Tests the Add/Remove Elements functionality by clicking the Add Element button, verifying the Delete button appears, clicking Delete, and verifying the page title remains visible.

Starting URL: https://the-internet.herokuapp.com/add_remove_elements/

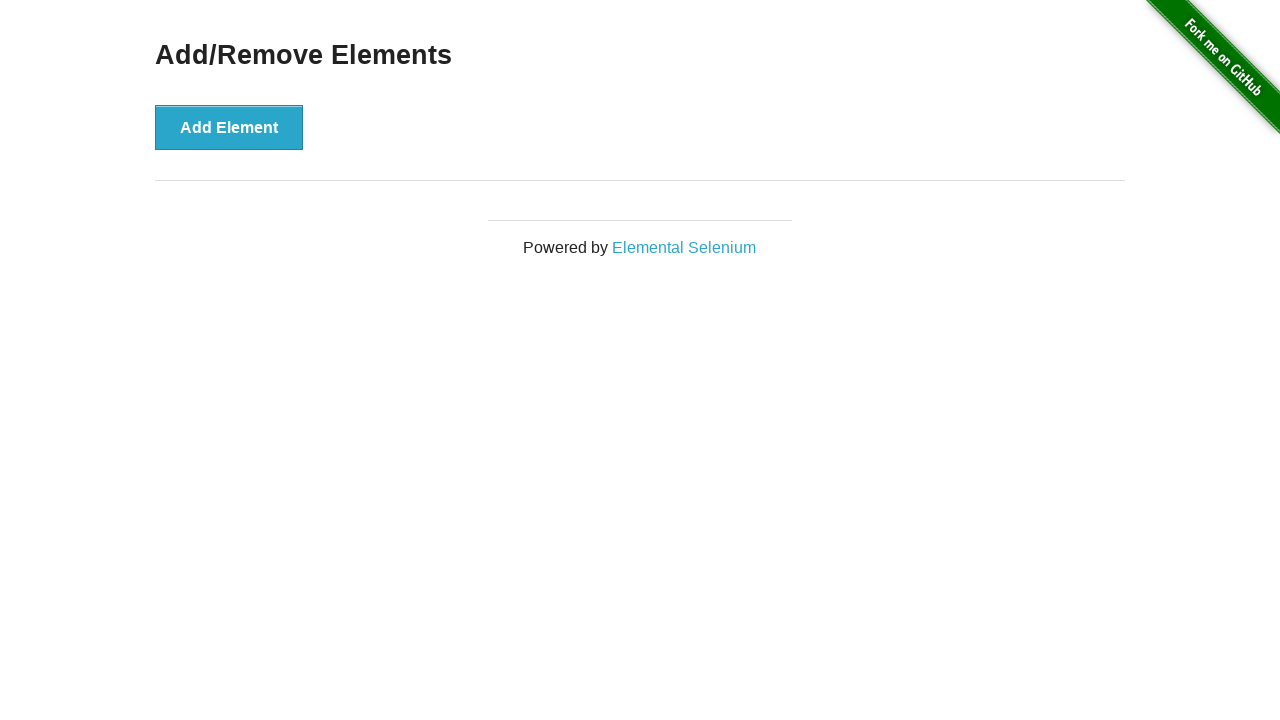

Clicked the 'Add Element' button at (229, 127) on xpath=//*[text()='Add Element']
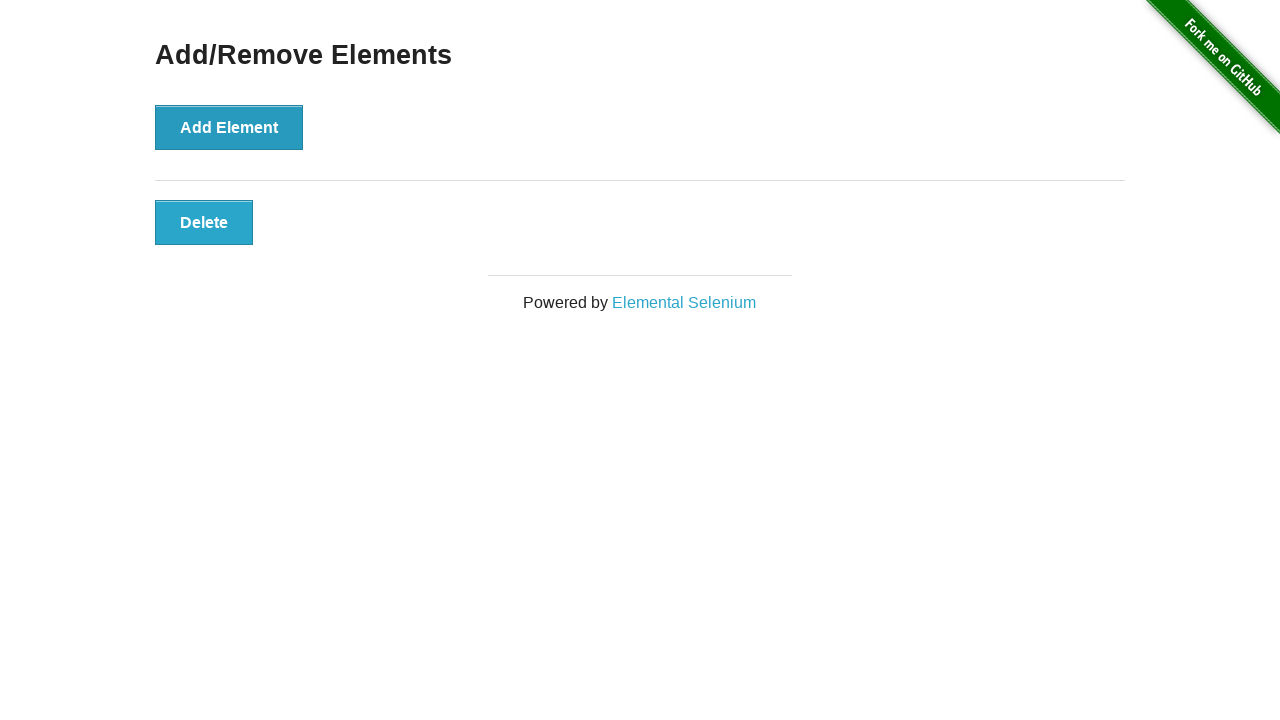

Verified Delete button is visible
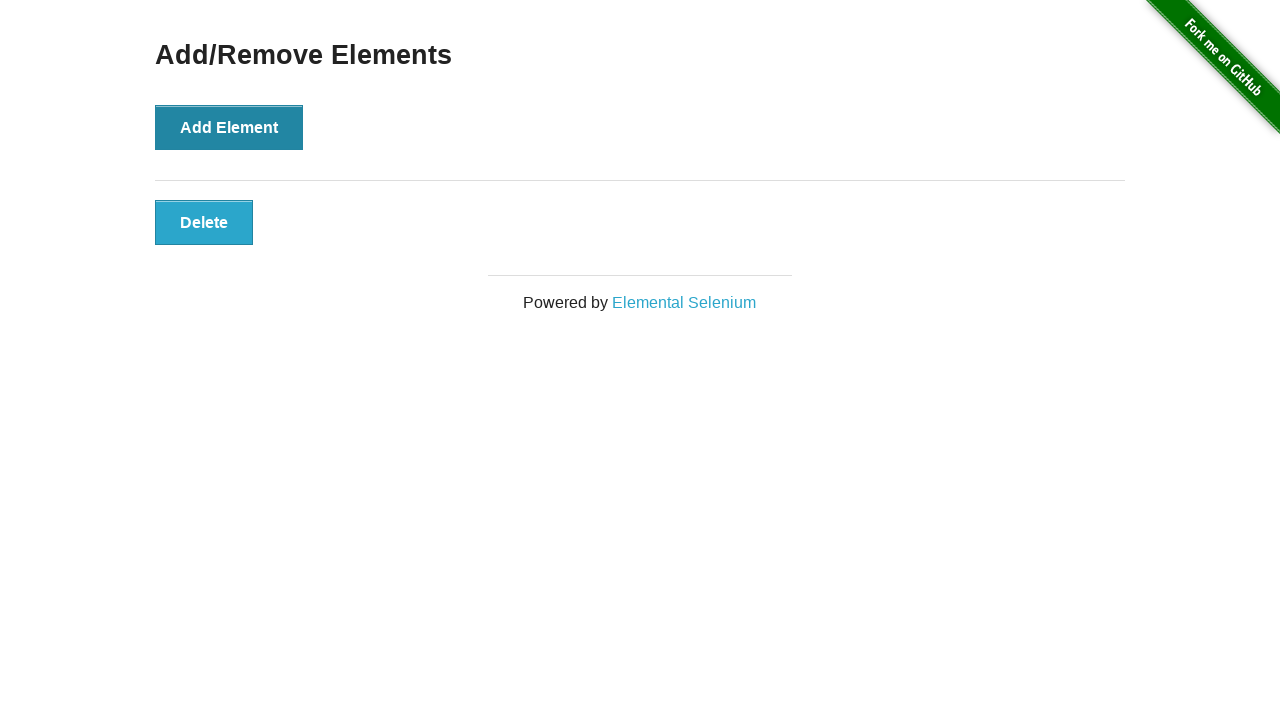

Clicked the Delete button at (204, 222) on xpath=//*[text()='Delete']
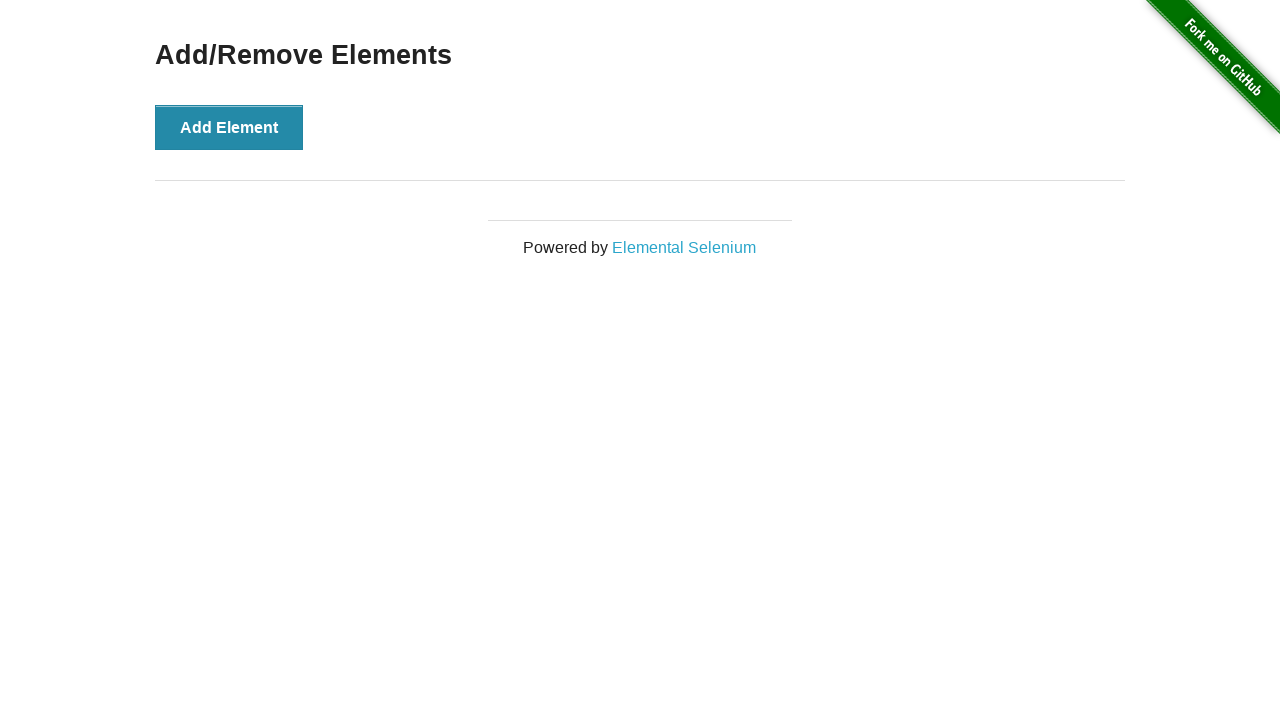

Verified 'Add/Remove Elements' heading is still visible
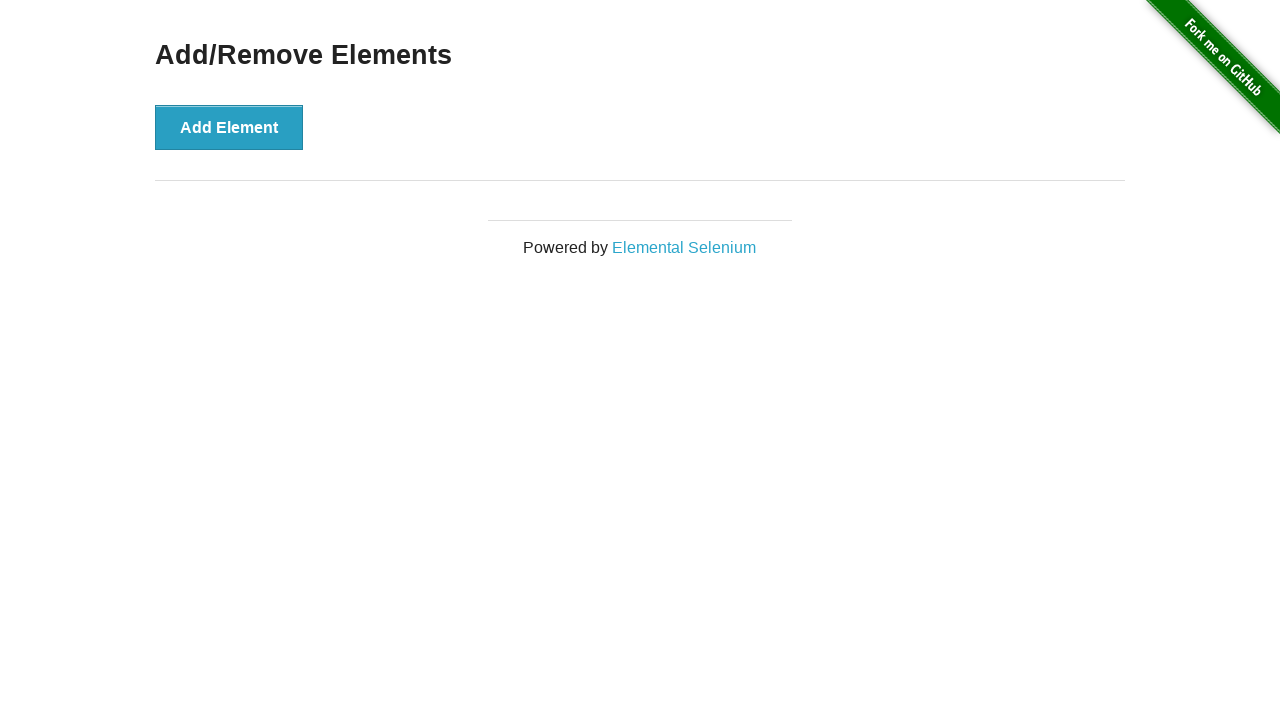

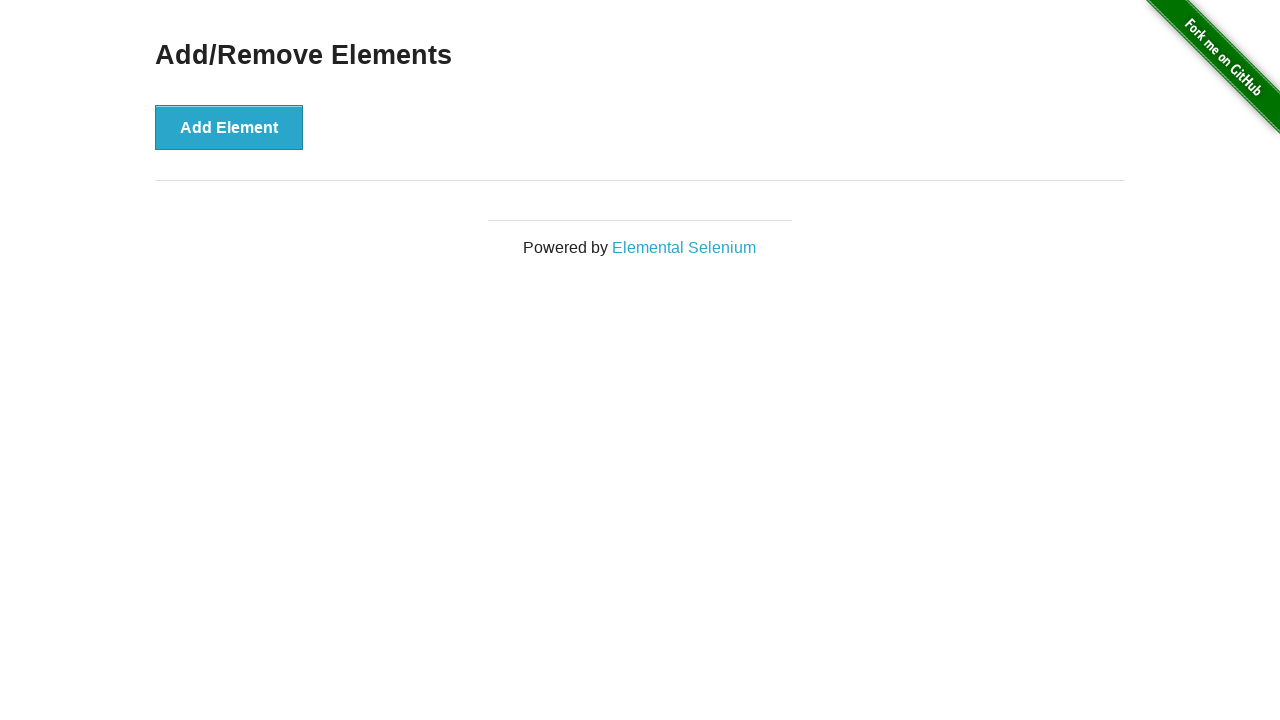